Navigates to Team Trees donation page and verifies that the total trees counter element is displayed on the page.

Starting URL: https://teamtrees.org/

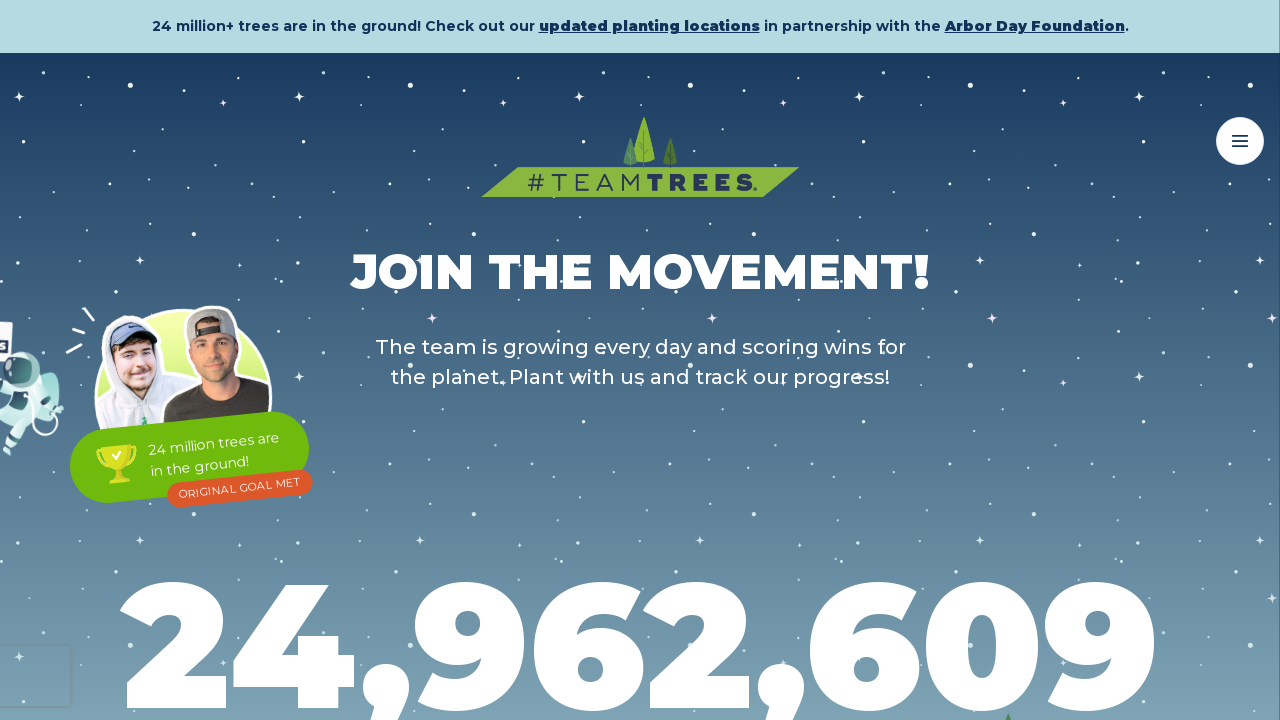

Navigated to Team Trees donation page
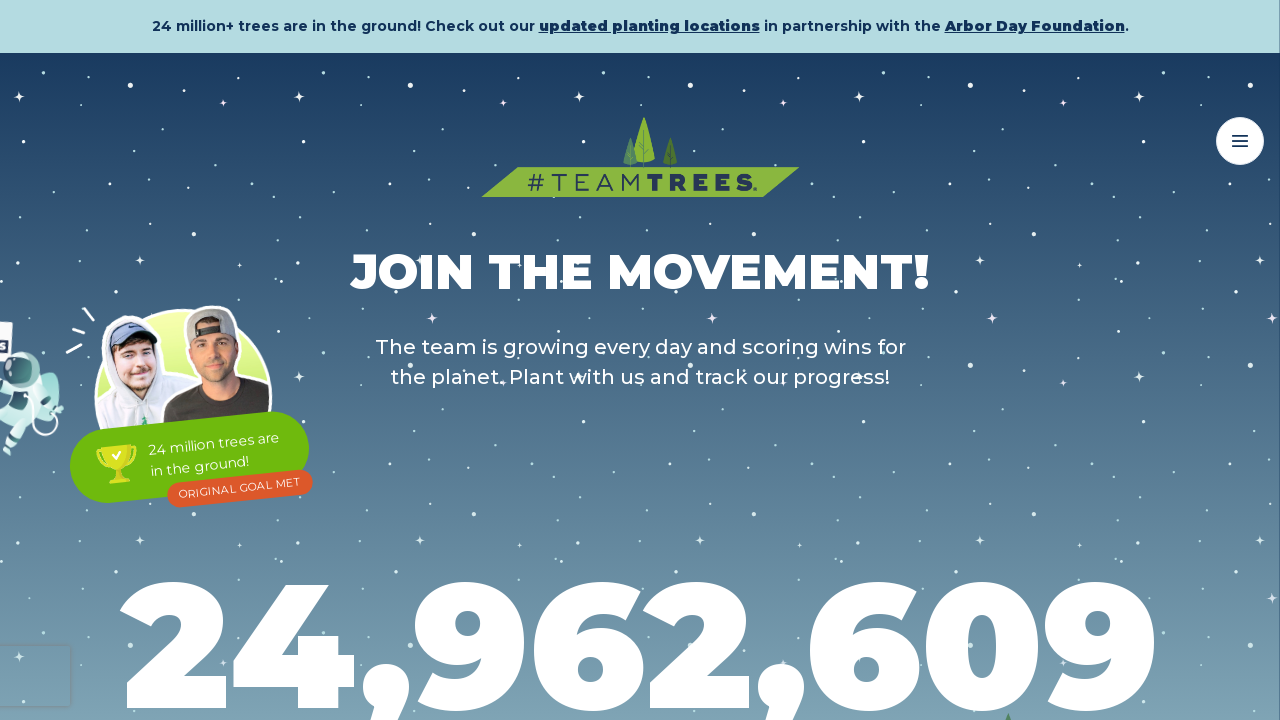

Total trees counter element is displayed on the page
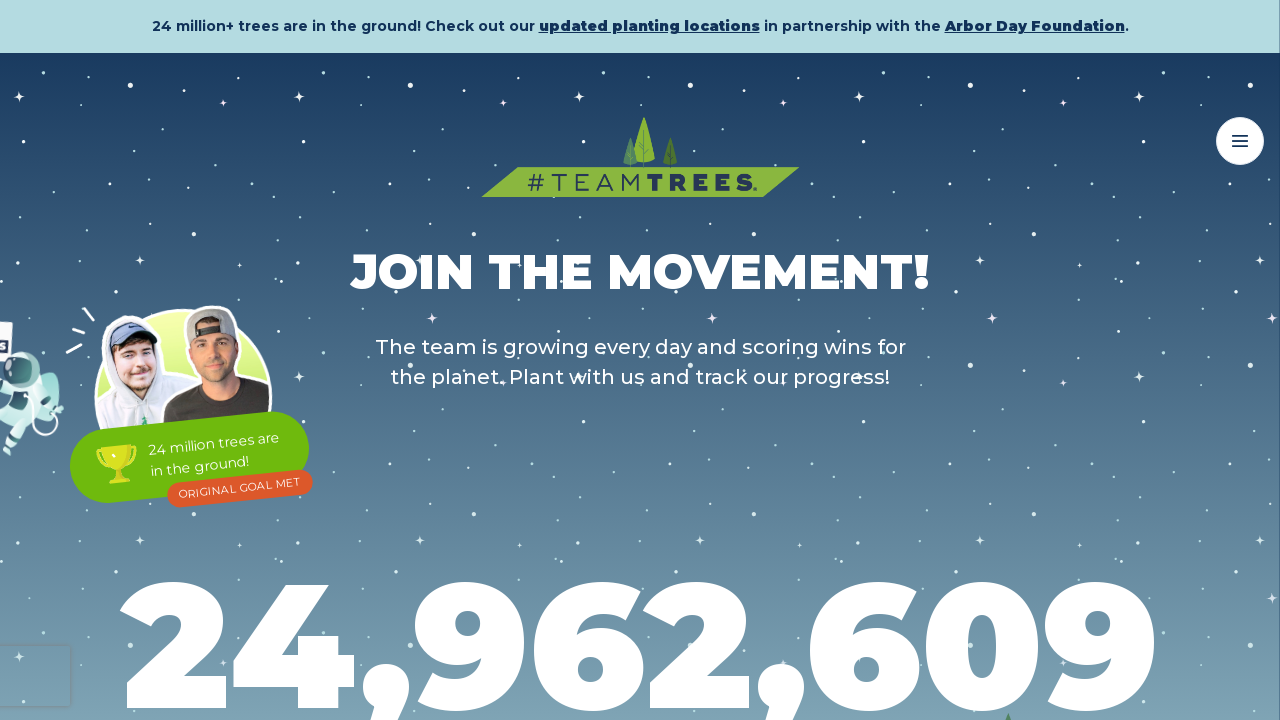

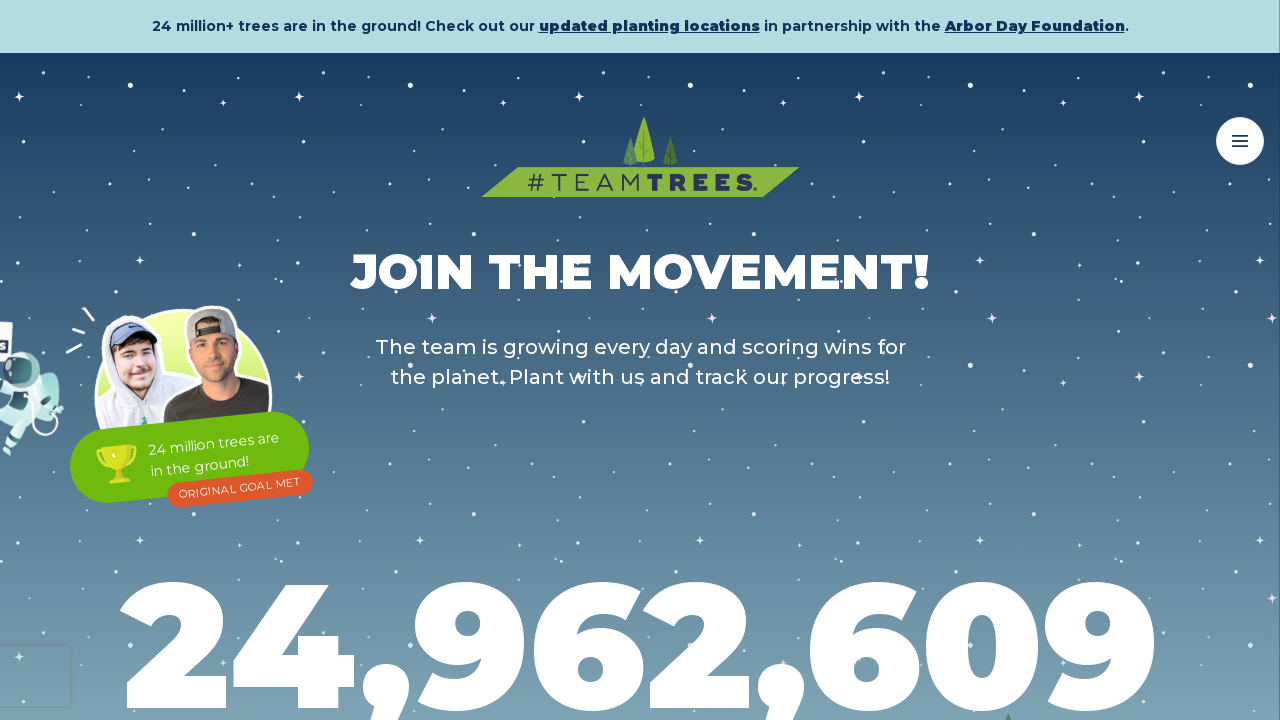